Opens the first navigation dropdown and verifies the count of main menu headers displayed in the submenu

Starting URL: https://www.usps.com/

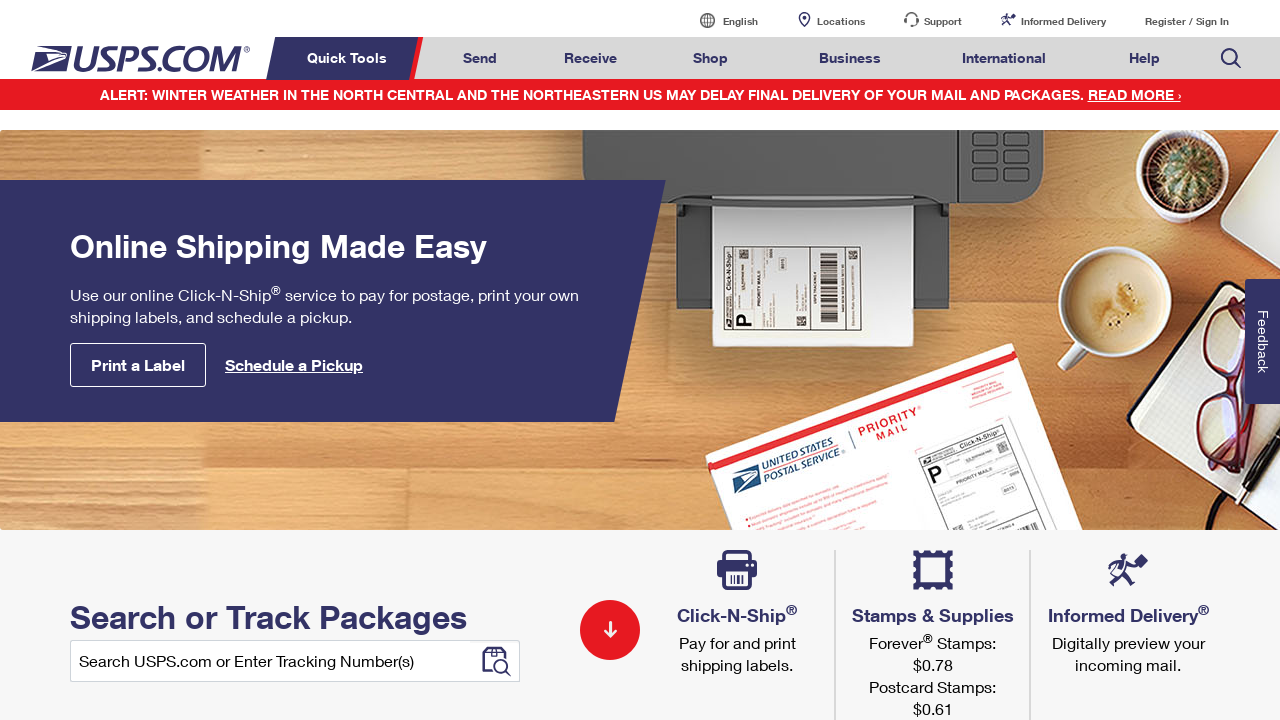

Waited for navigation menu headers to be visible
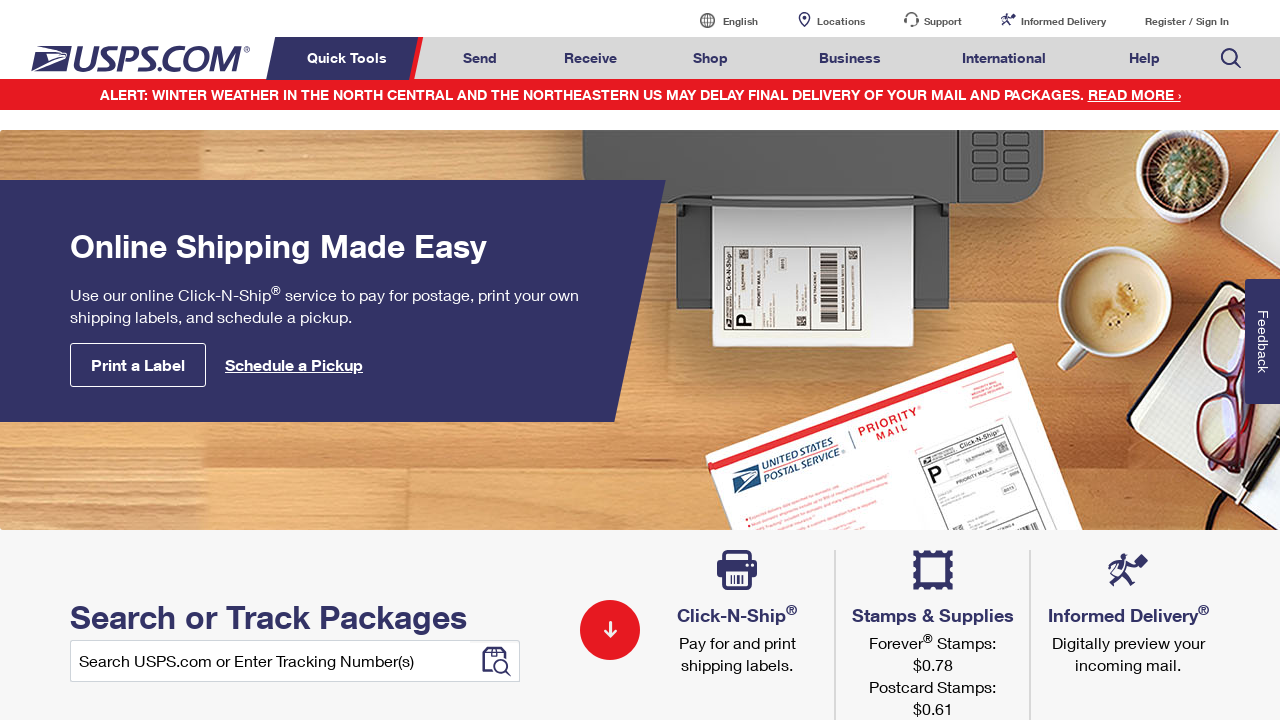

Clicked on the first navigation menu header to open dropdown at (350, 58) on xpath=//*[@class = 'nav-list']/li >> nth=0
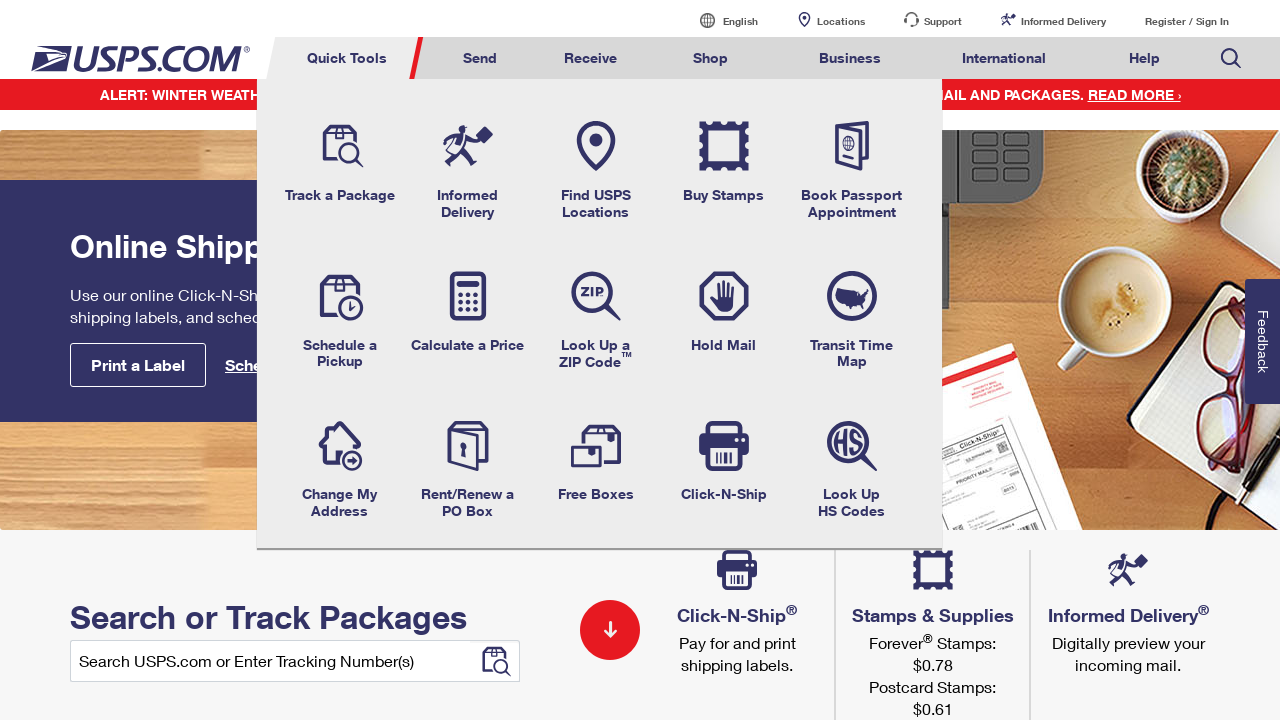

Waited for submenu main menu headers to appear
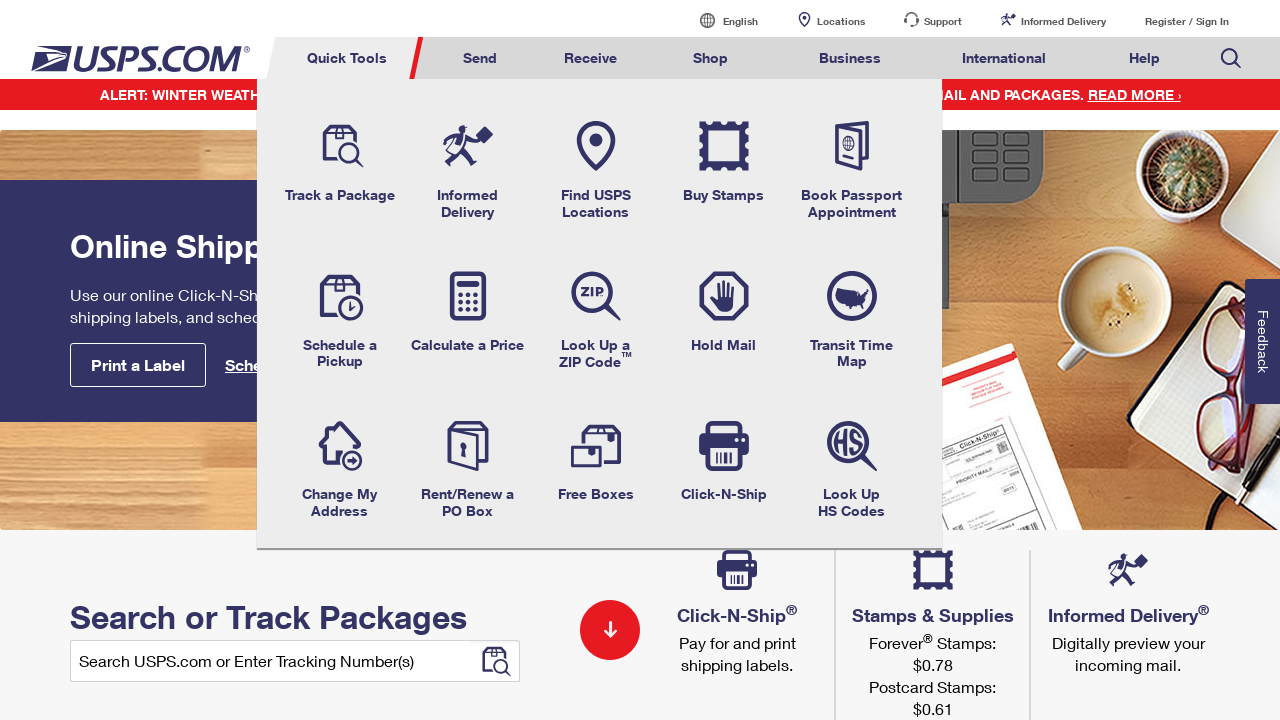

Located all main menu headers in the submenu
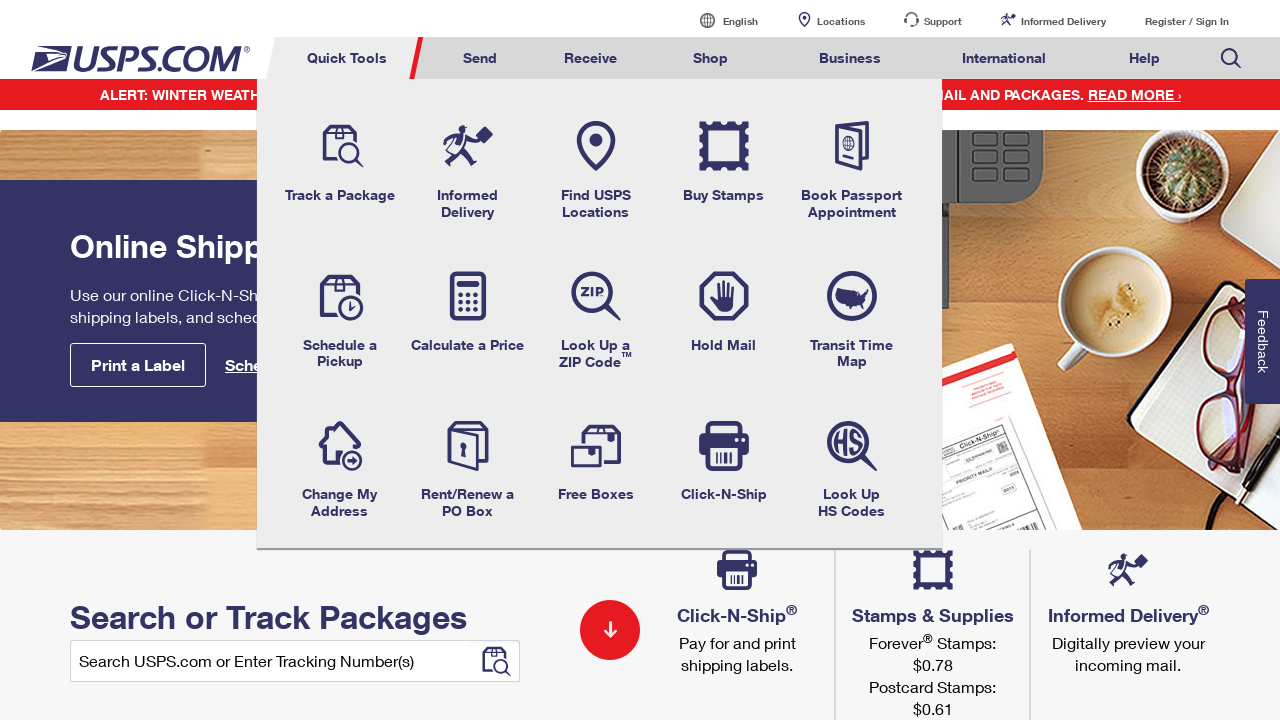

Verified total count of main menu headers: 6
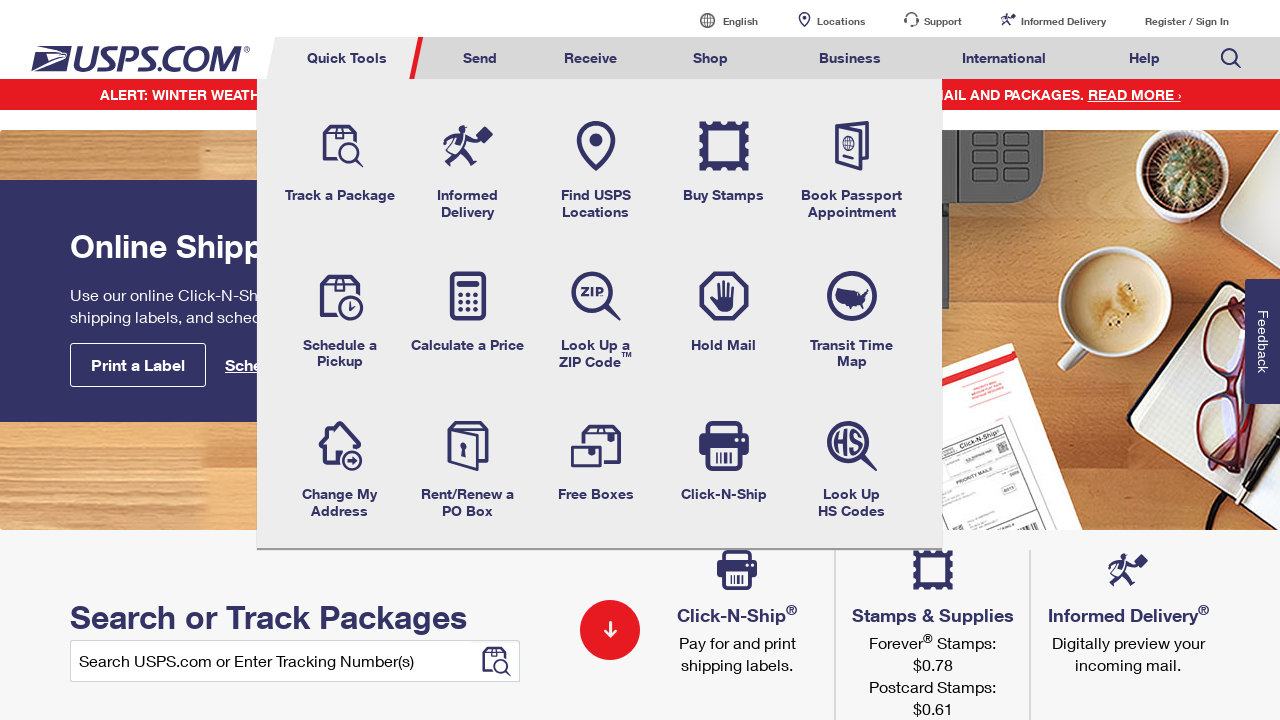

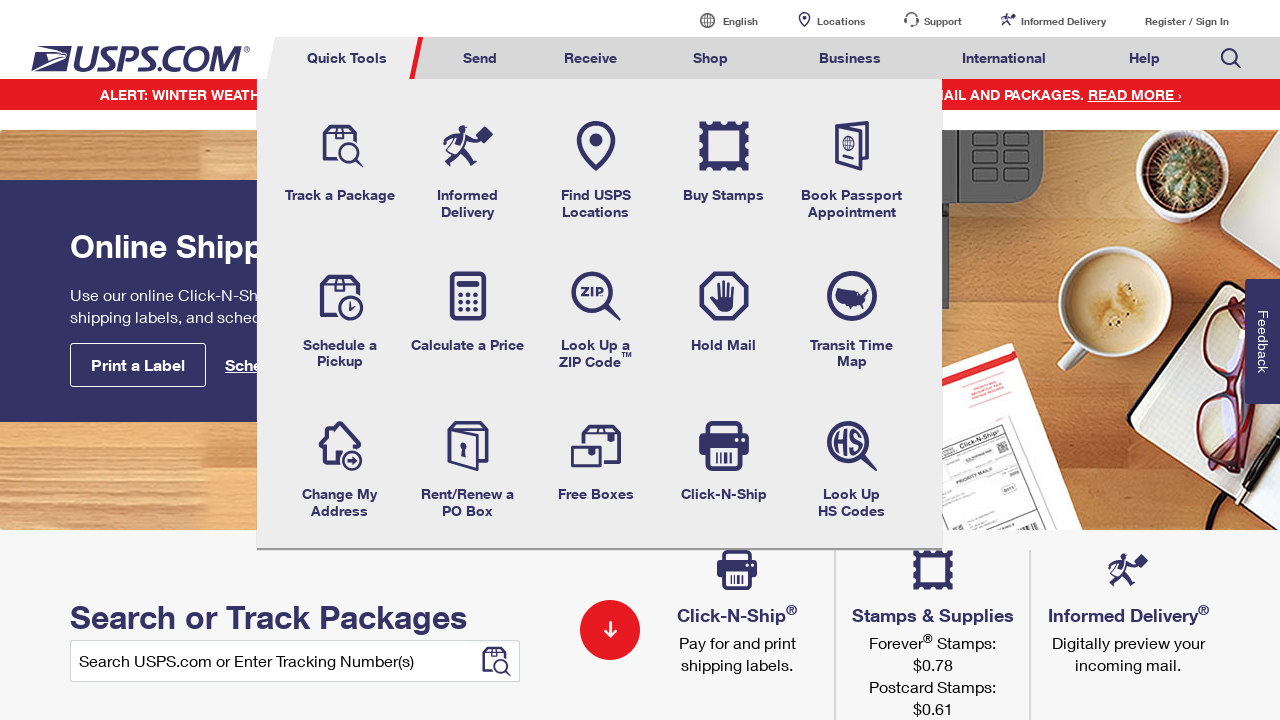